Tests that images on the About Us page are visible and properly loaded

Starting URL: https://egundem.com/hakkimizda

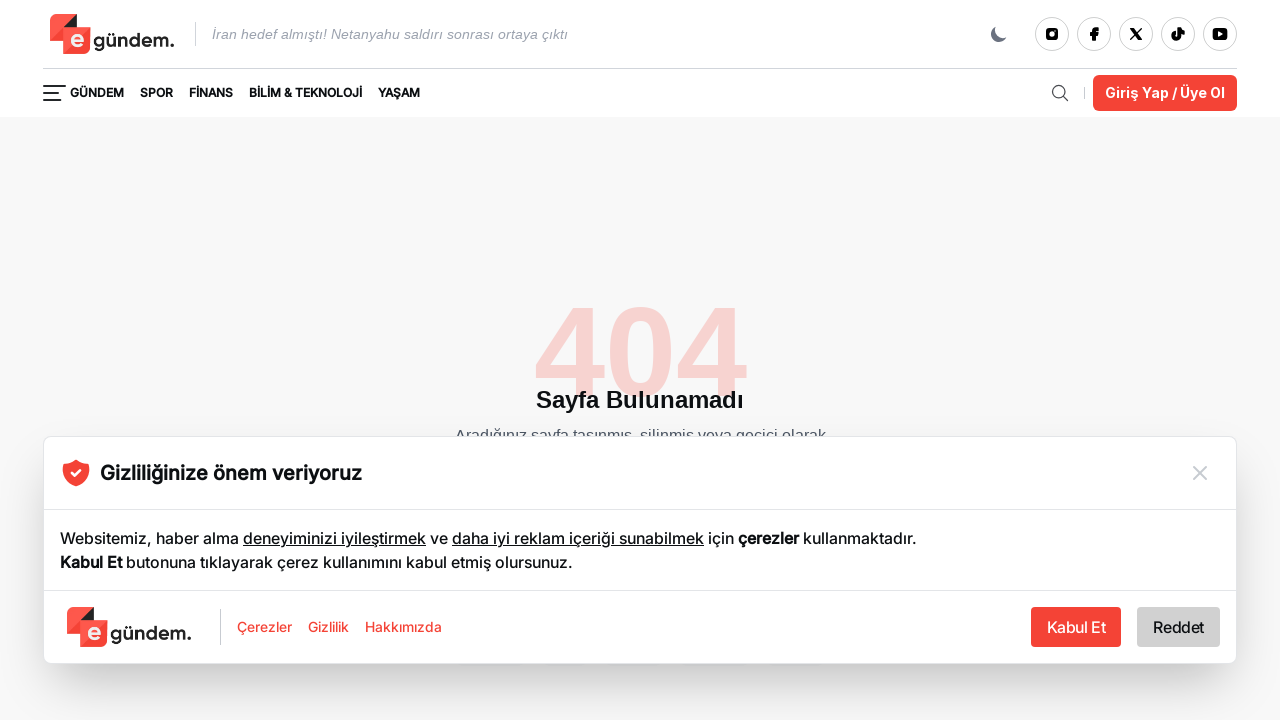

Waited for images to be present on the About Us page
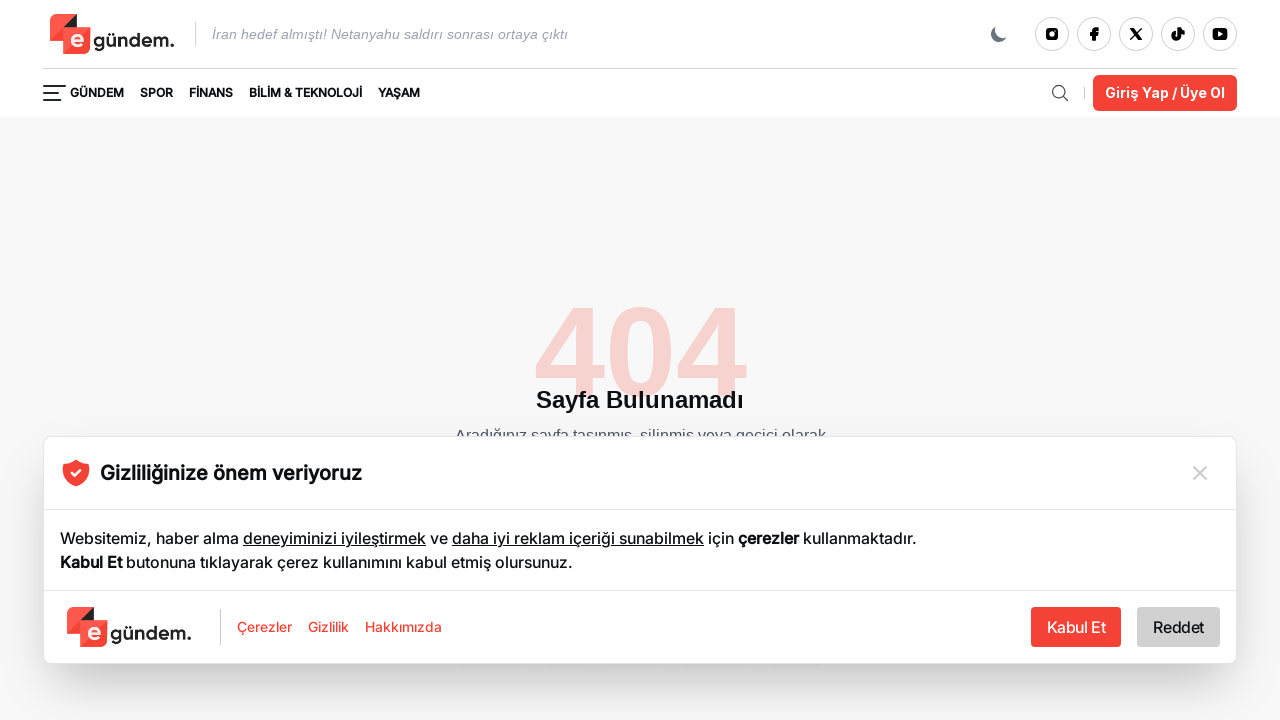

Verified that at least one image is visible on the page
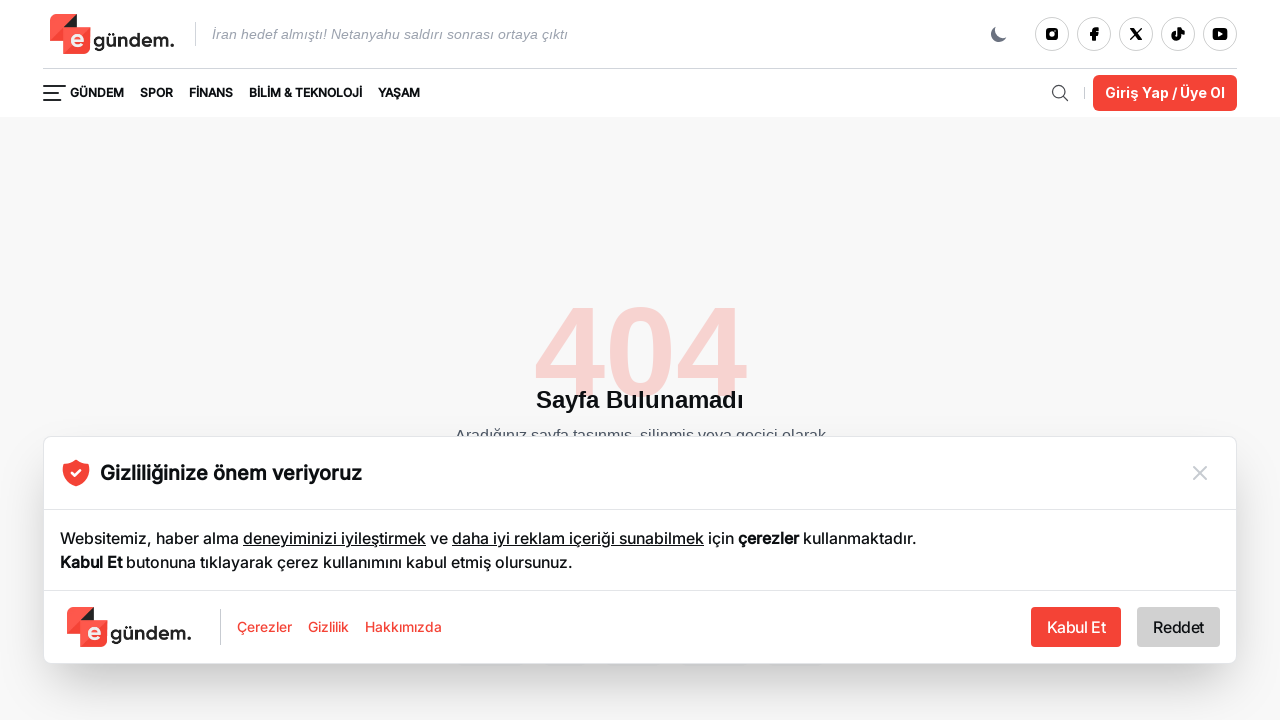

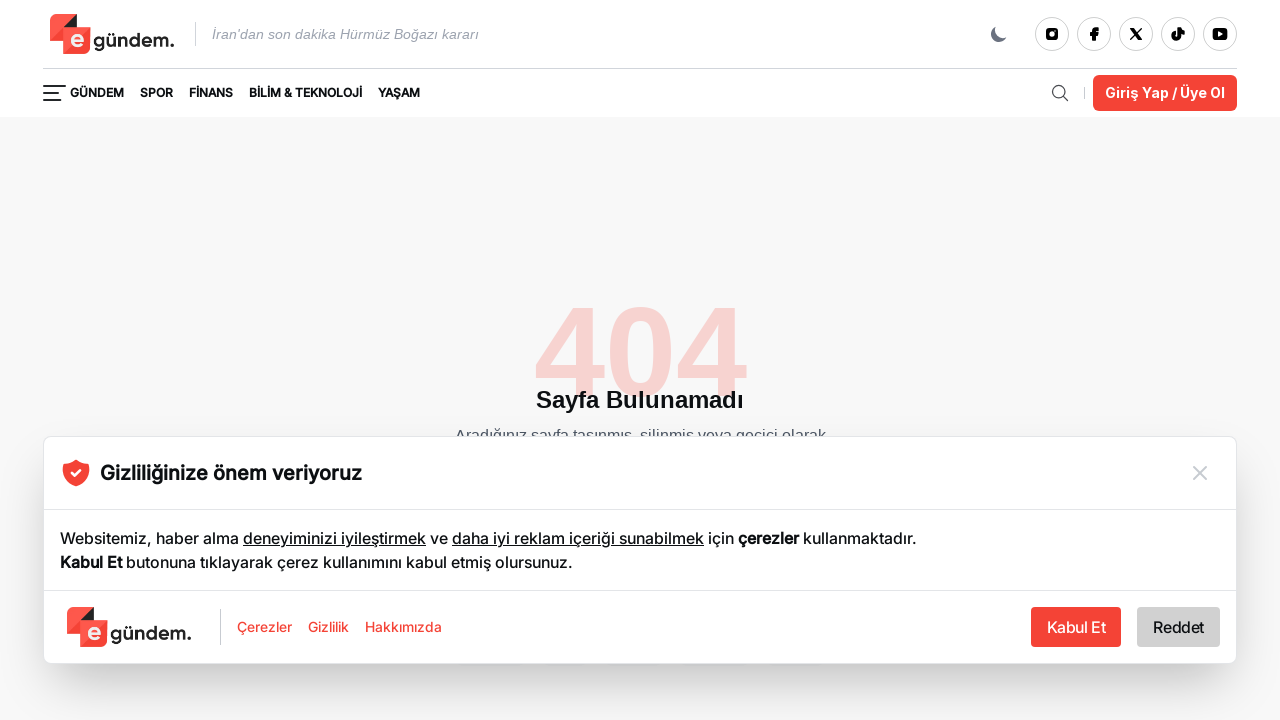